Tests vertical scrolling functionality by scrolling down 2000 pixels, then scrolling to top, and finally scrolling to the end of the page

Starting URL: https://www.w3schools.com

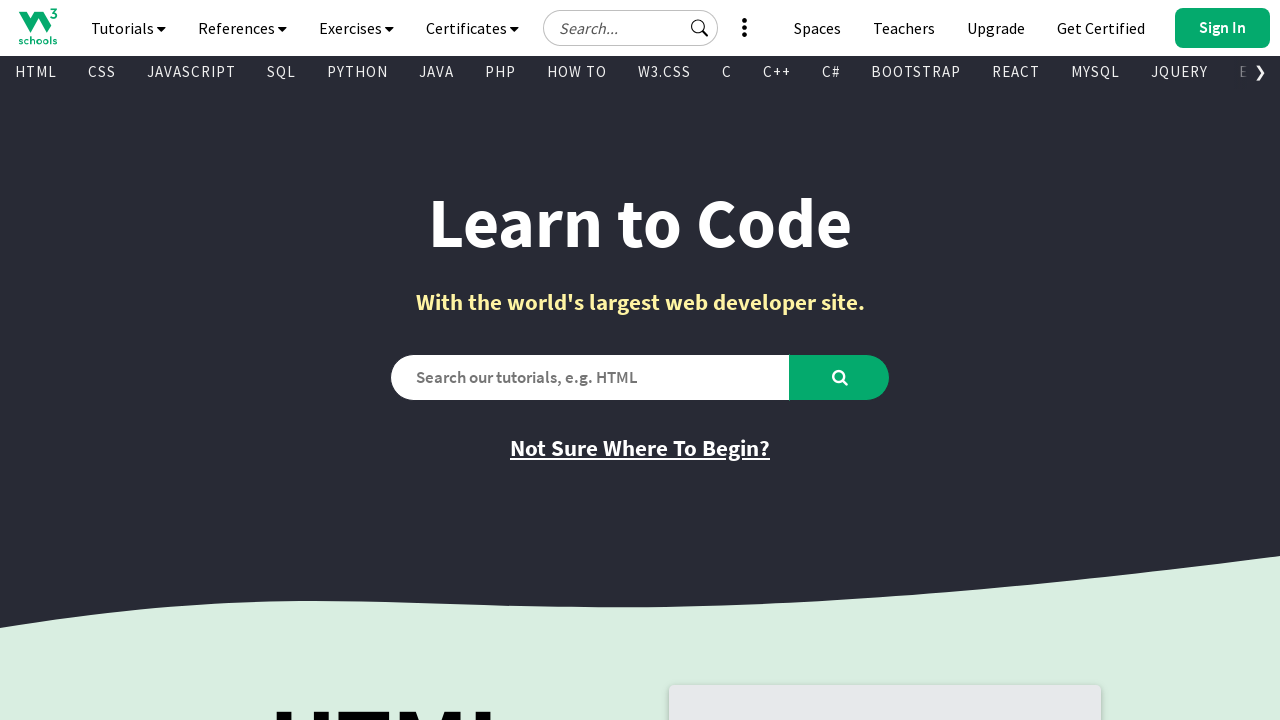

Scrolled down 2000 pixels vertically
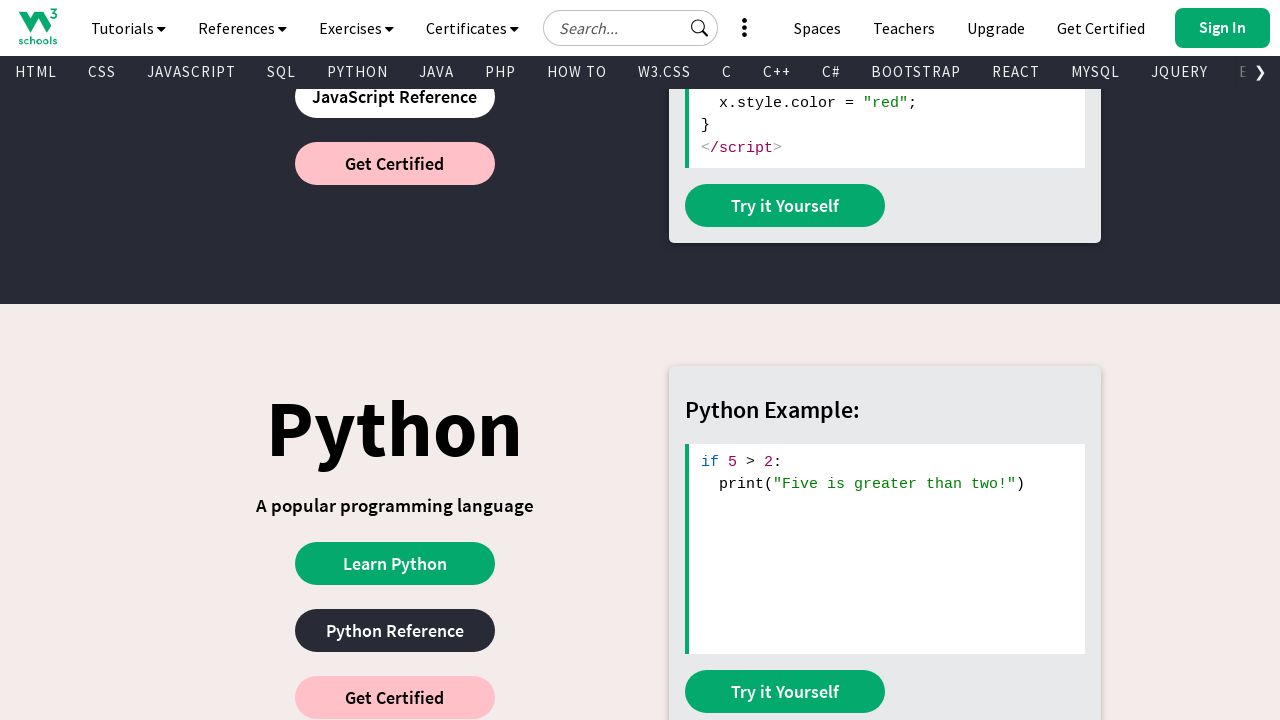

Waited 1000ms to observe the scroll down
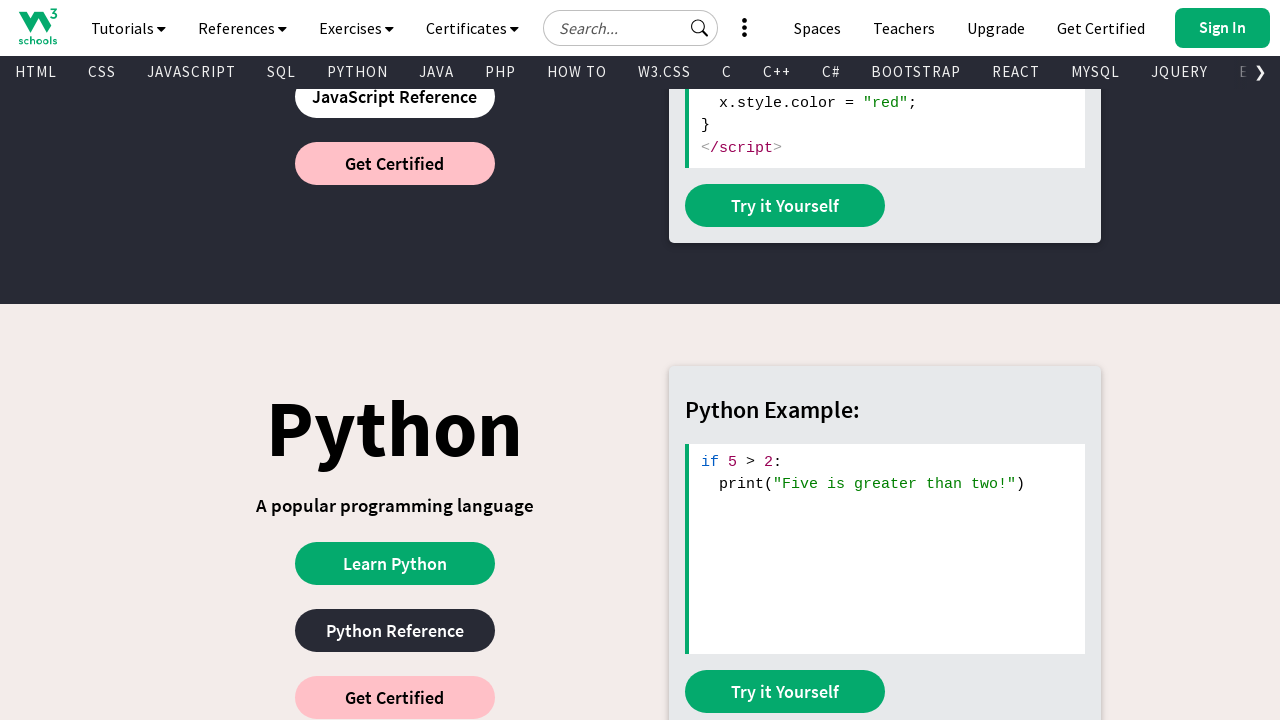

Scrolled back to top of the page
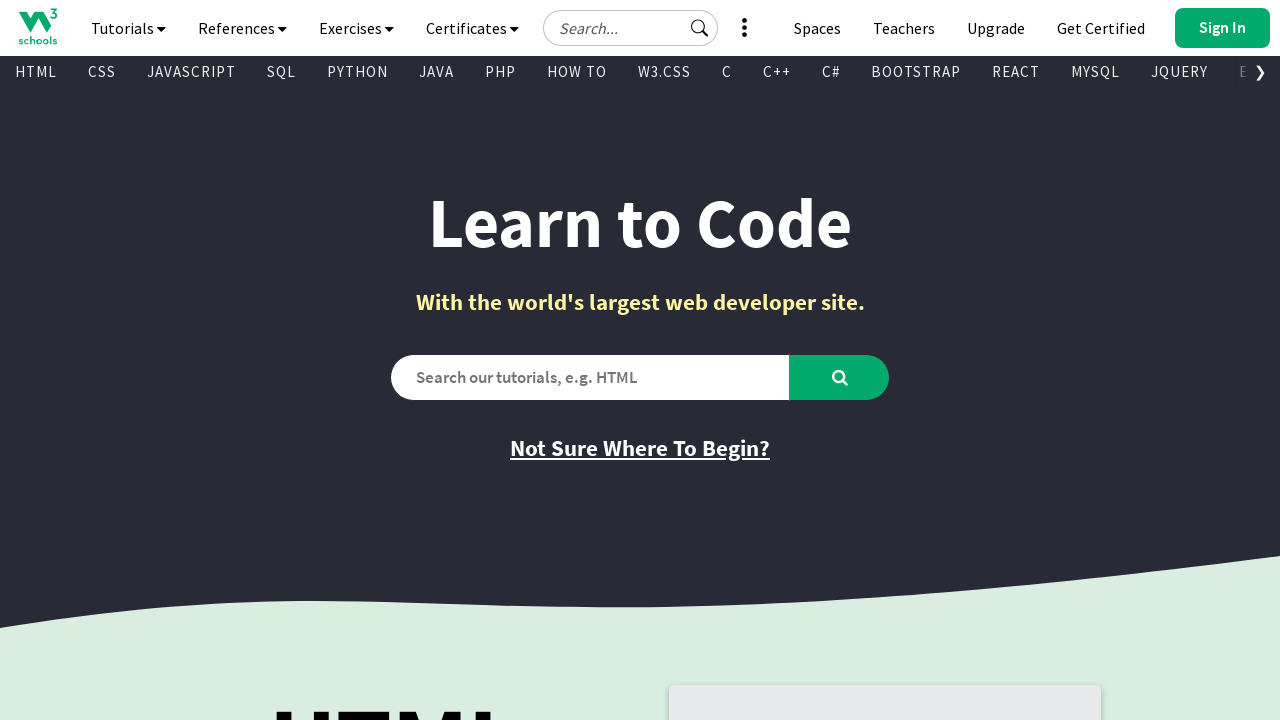

Waited 1000ms to observe the scroll to top
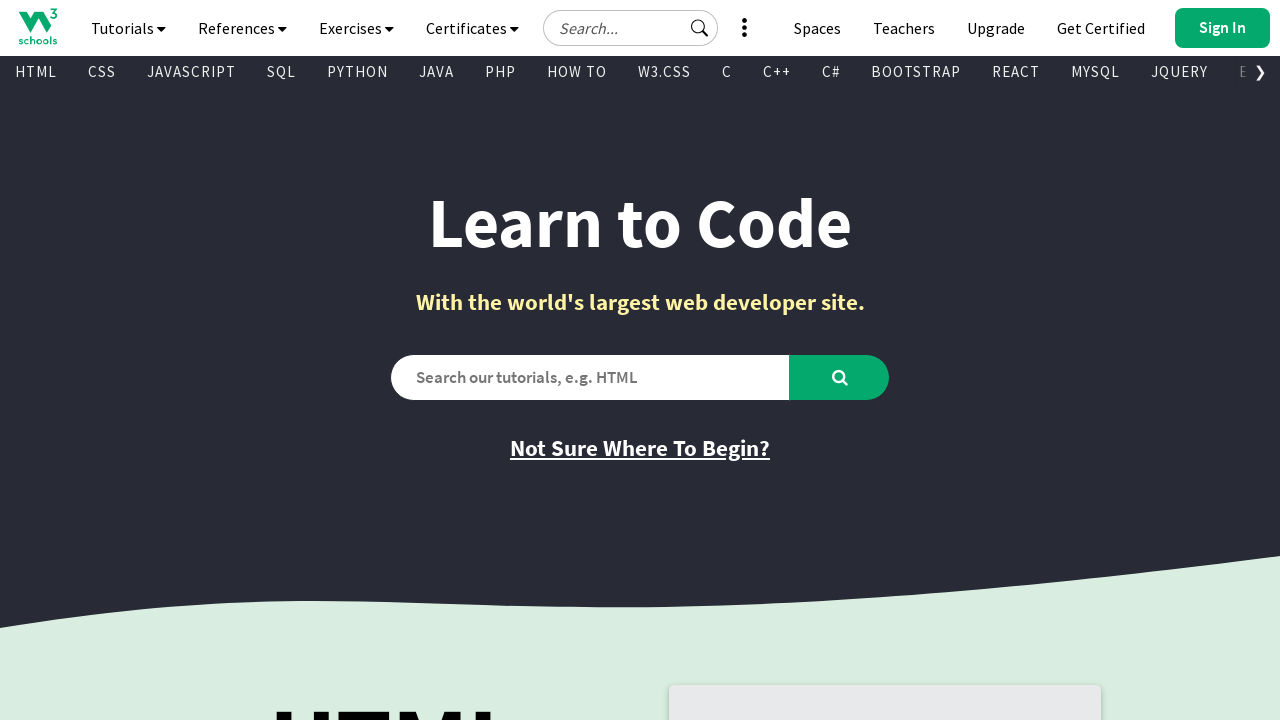

Scrolled to the end of the page
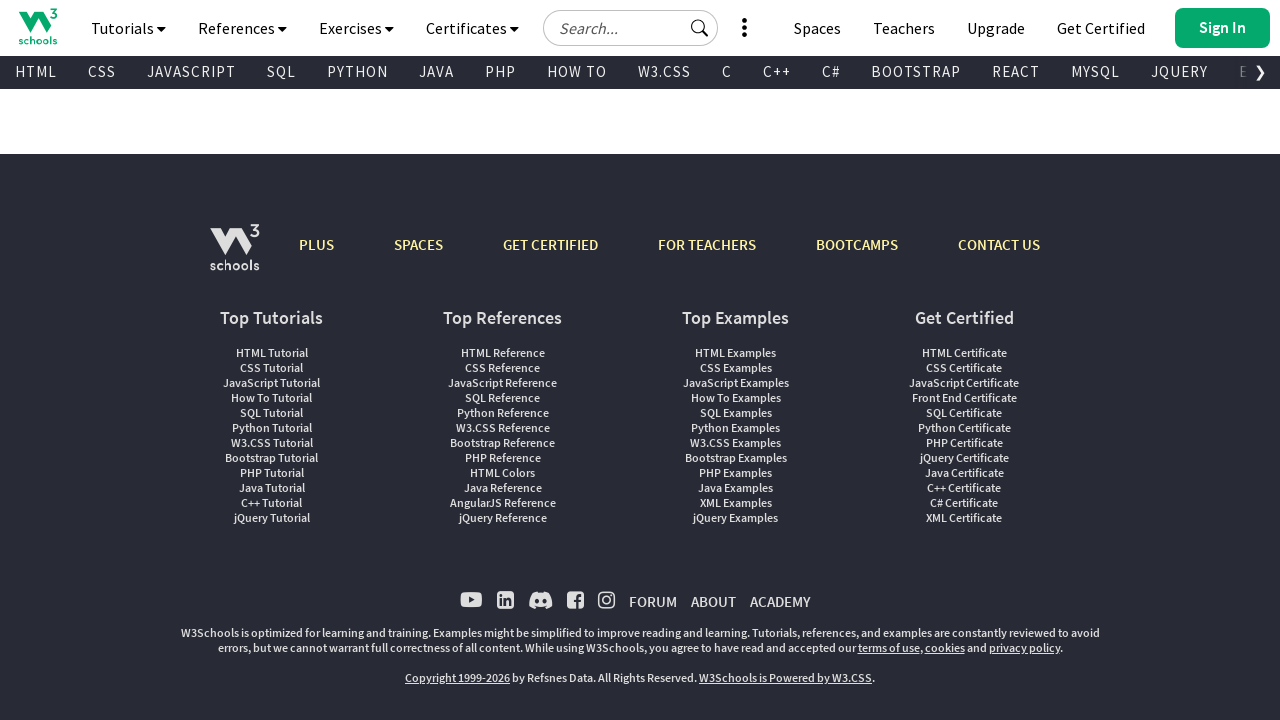

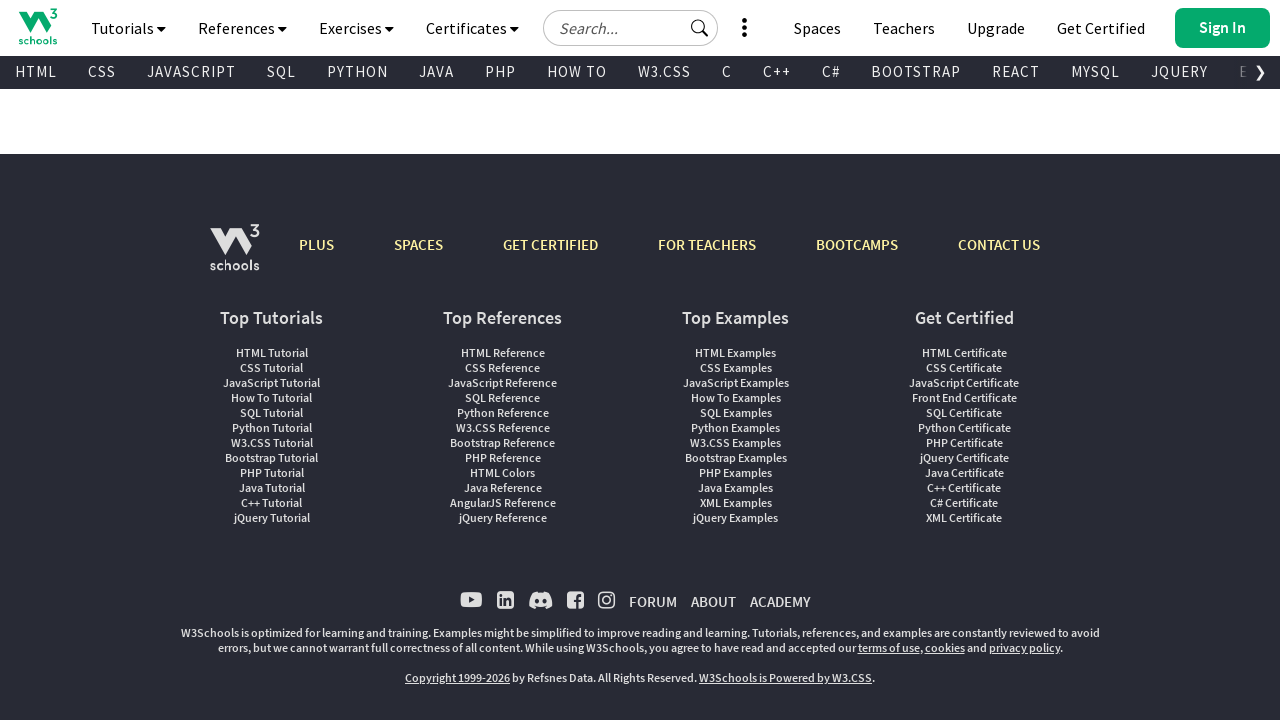